Tests browser navigation methods by navigating between two URLs, then using back, forward, and refresh navigation controls

Starting URL: https://opensource-demo.orangehrmlive.com/web/index.php/auth/login

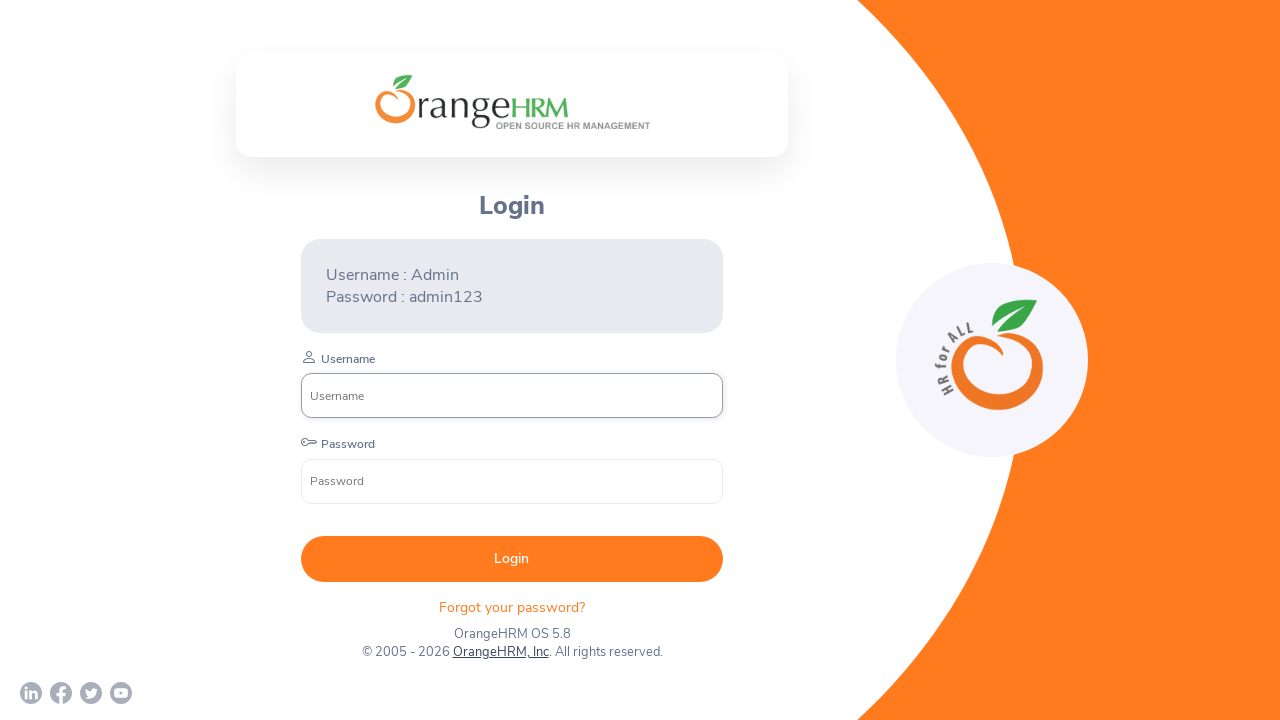

Navigated to nopCommerce register page
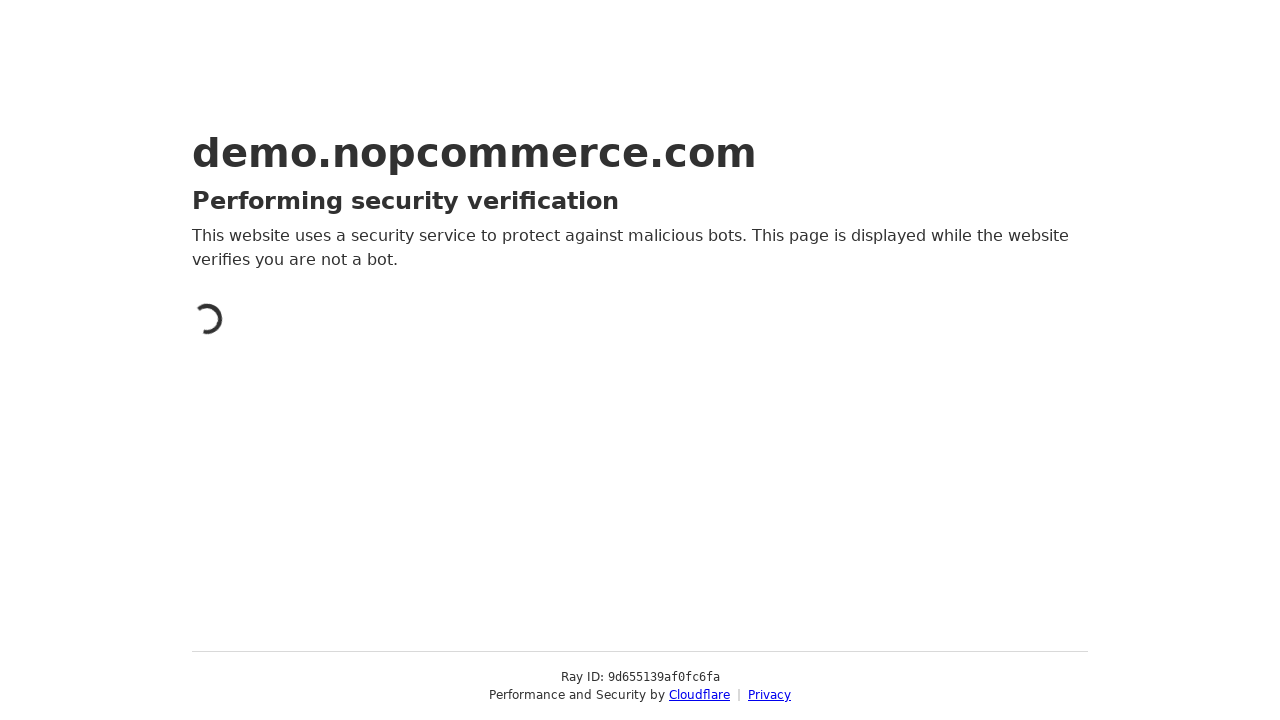

Navigated back to OrangeHRM login page
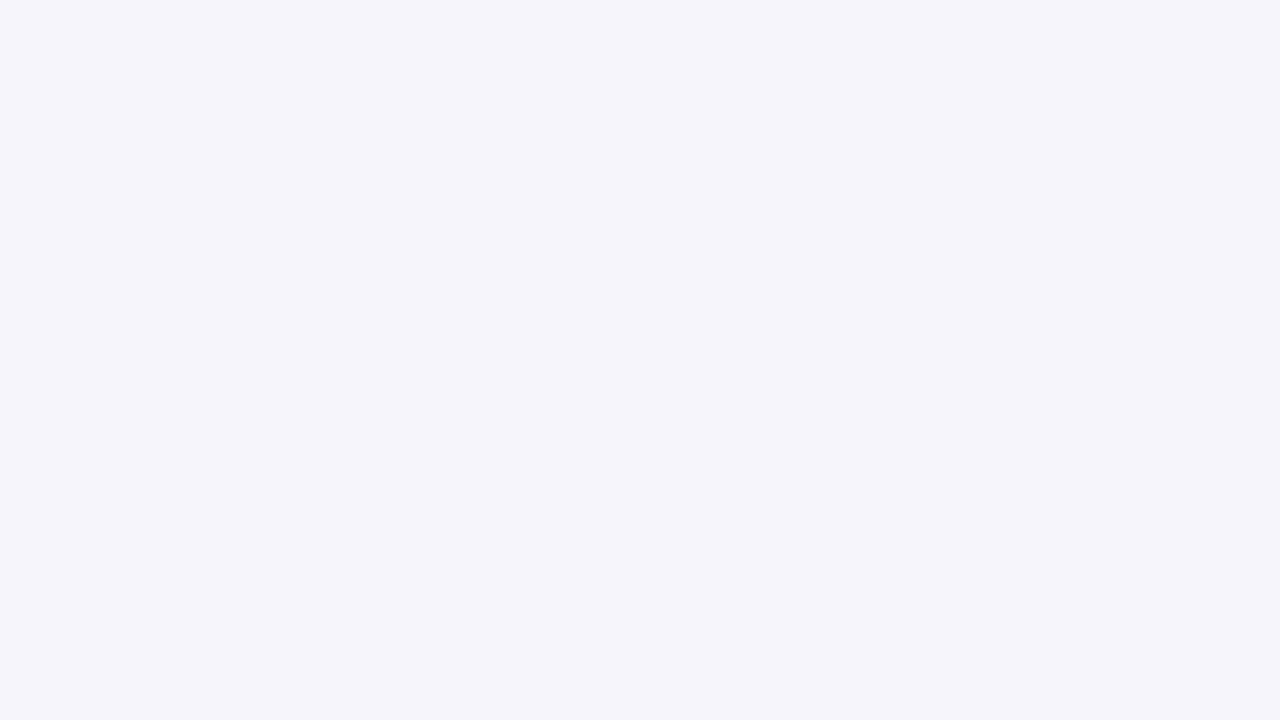

Verified current URL: https://opensource-demo.orangehrmlive.com/web/index.php/auth/login
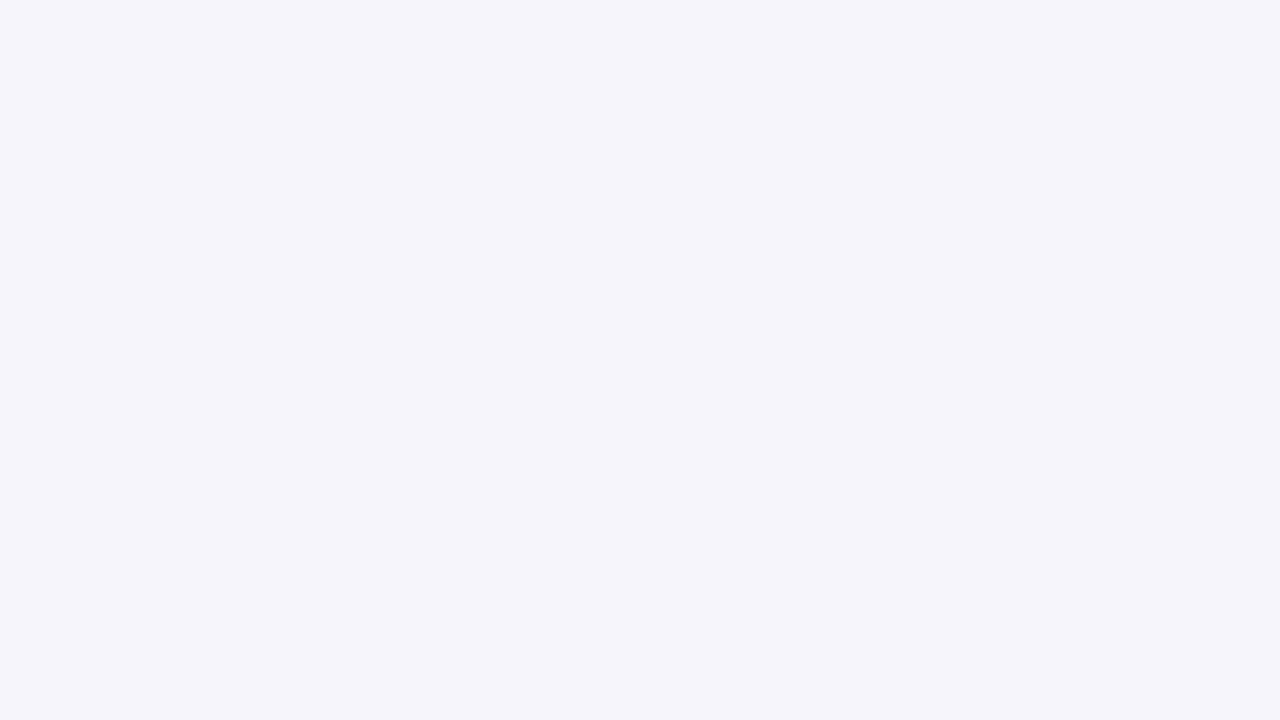

Navigated forward to nopCommerce register page
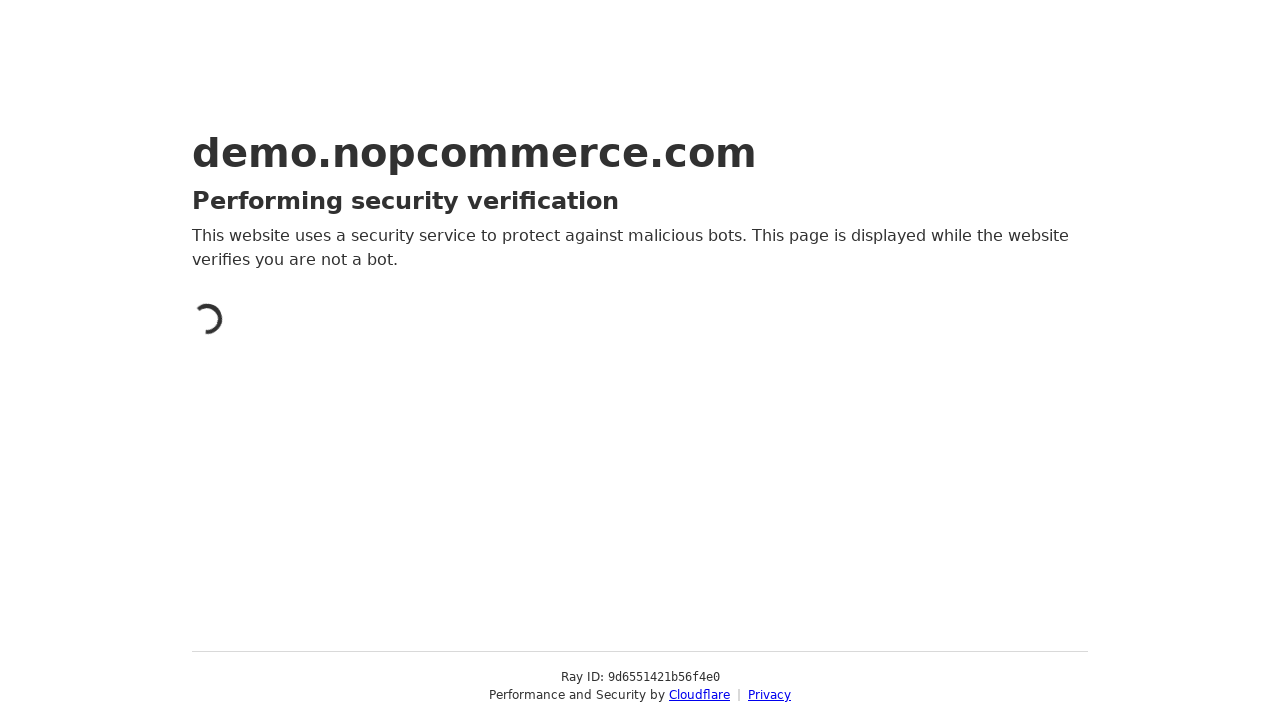

Verified current URL: https://demo.nopcommerce.com/register
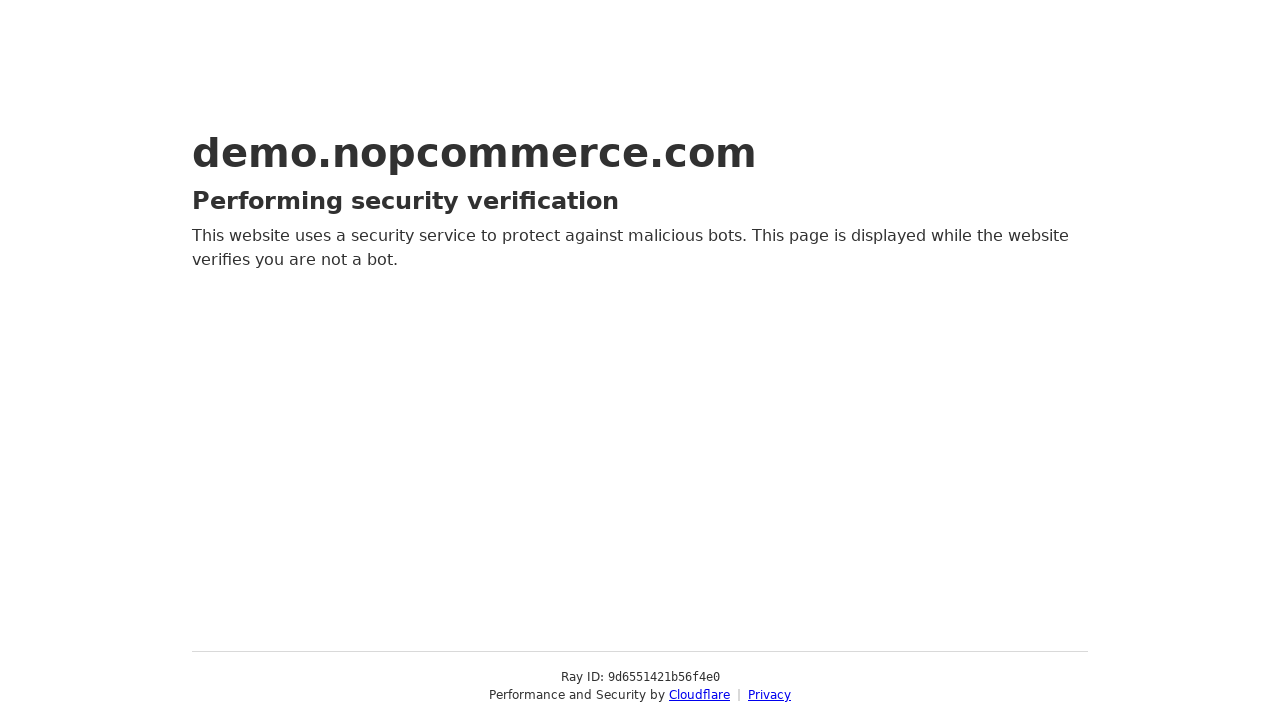

Refreshed the current page
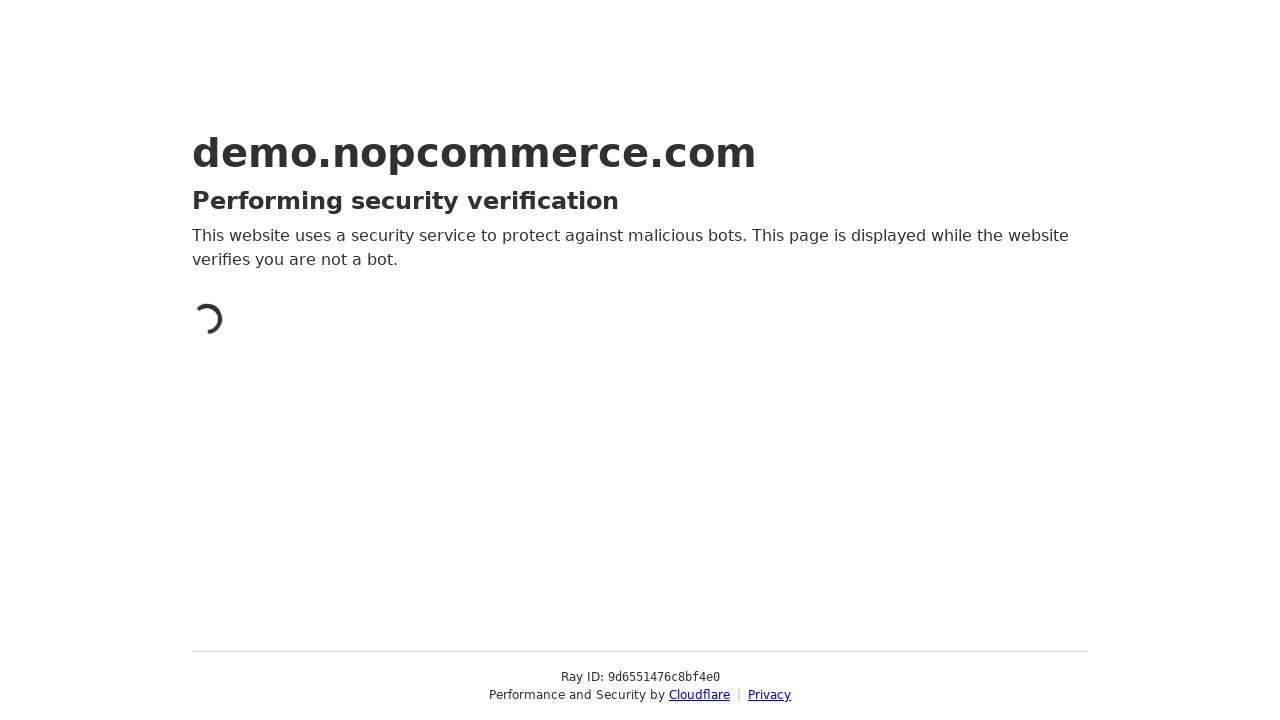

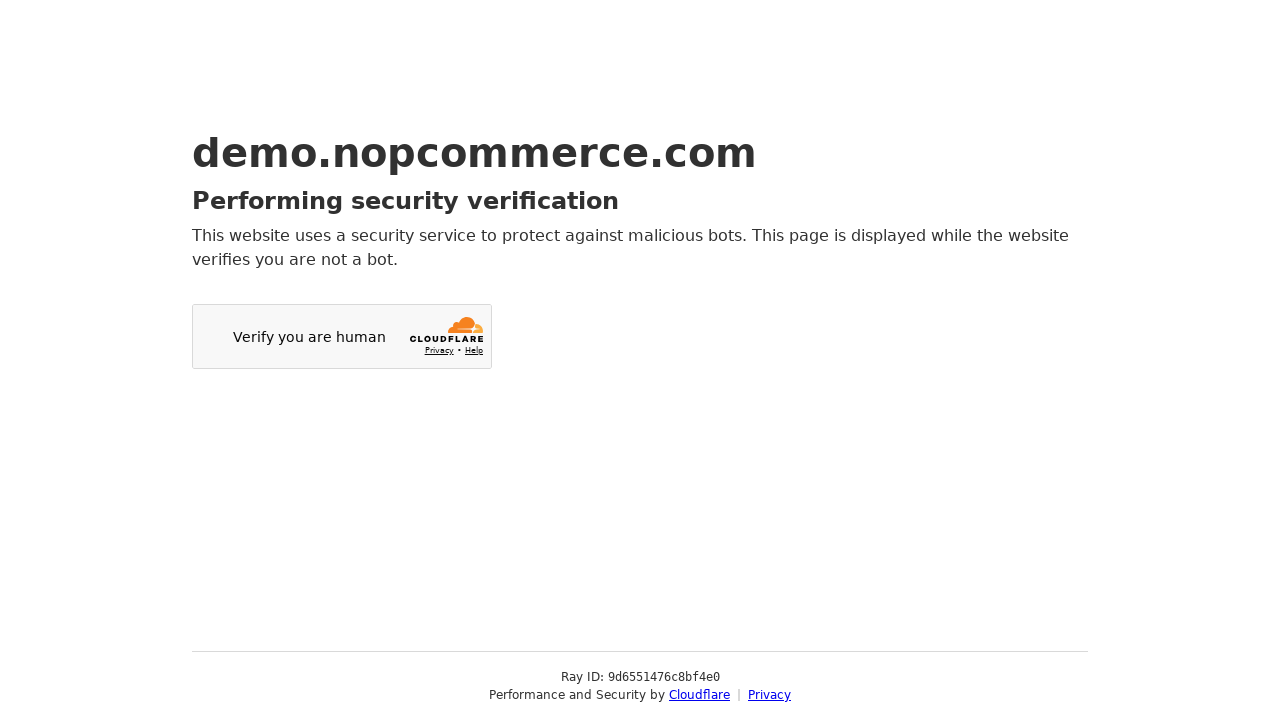